Tests JavaScript alert handling by clicking alert button and accepting it

Starting URL: https://the-internet.herokuapp.com/javascript_alerts

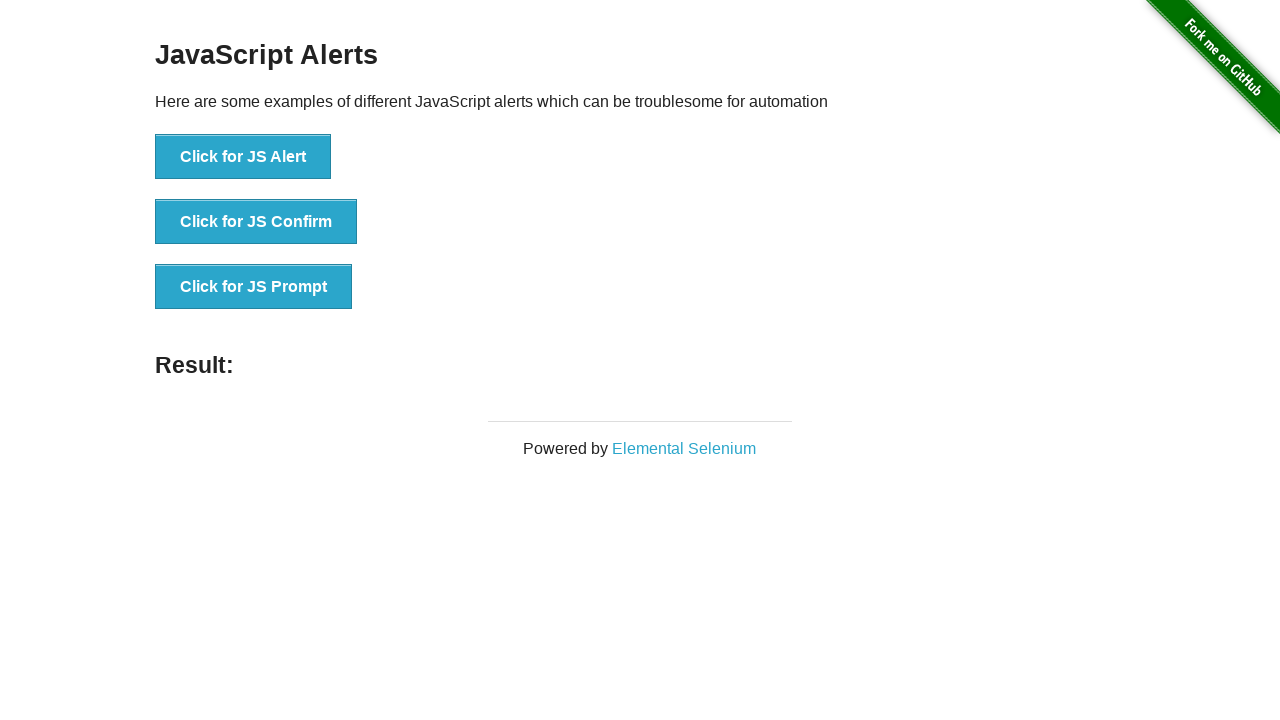

Clicked JavaScript alert button at (243, 157) on [onclick='jsAlert()']
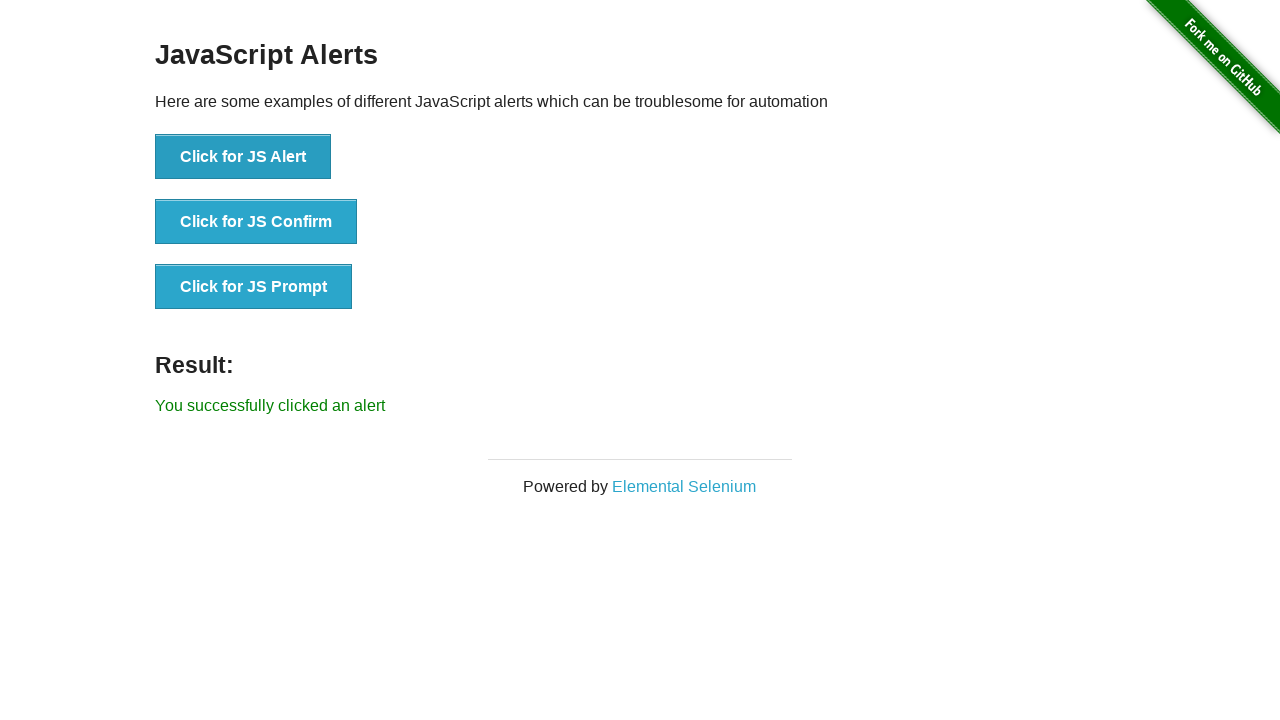

Set up dialog handler to accept alerts
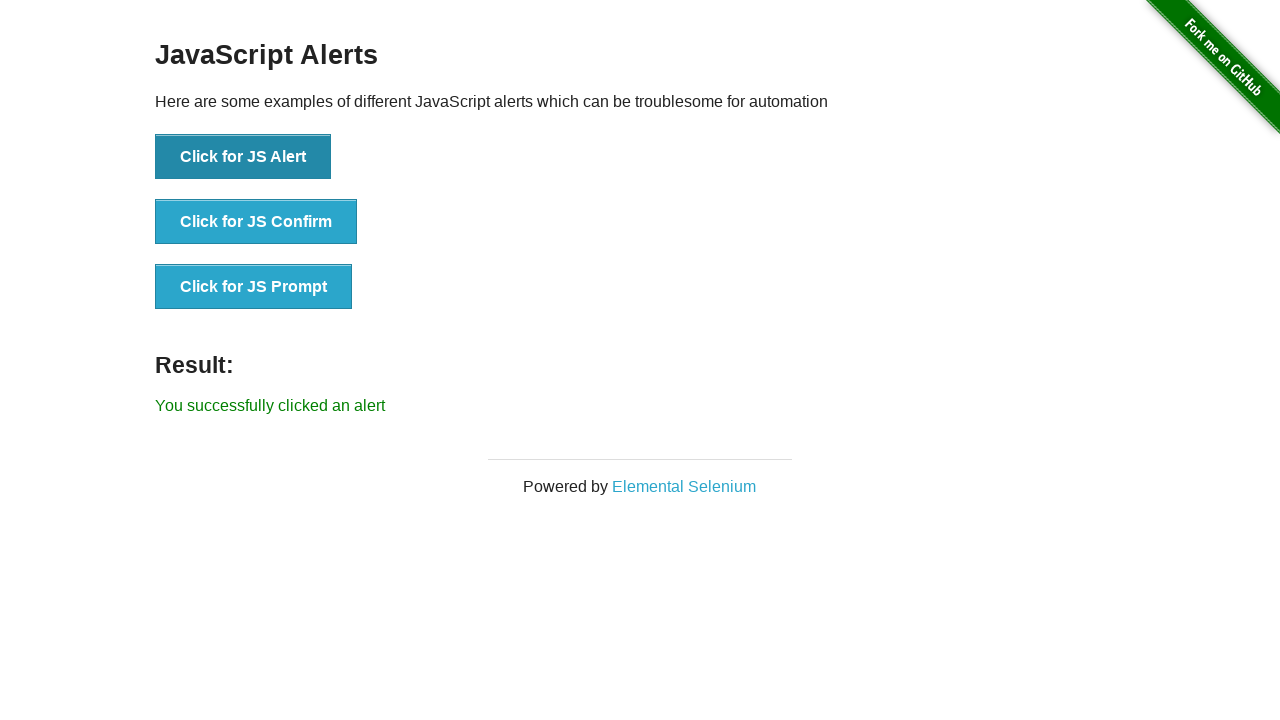

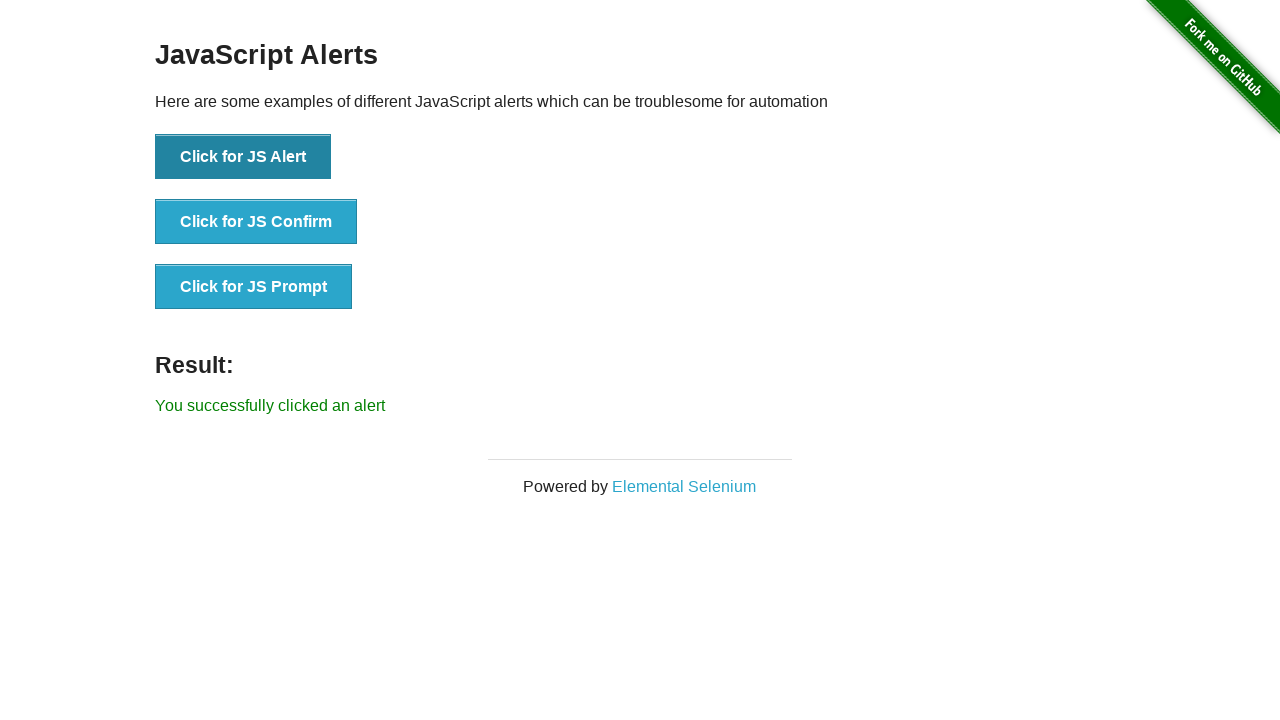